Tests search functionality on Hacker News clone by searching for "cypress" and verifying that at least one result row appears

Starting URL: https://hackernews-seven.vercel.app

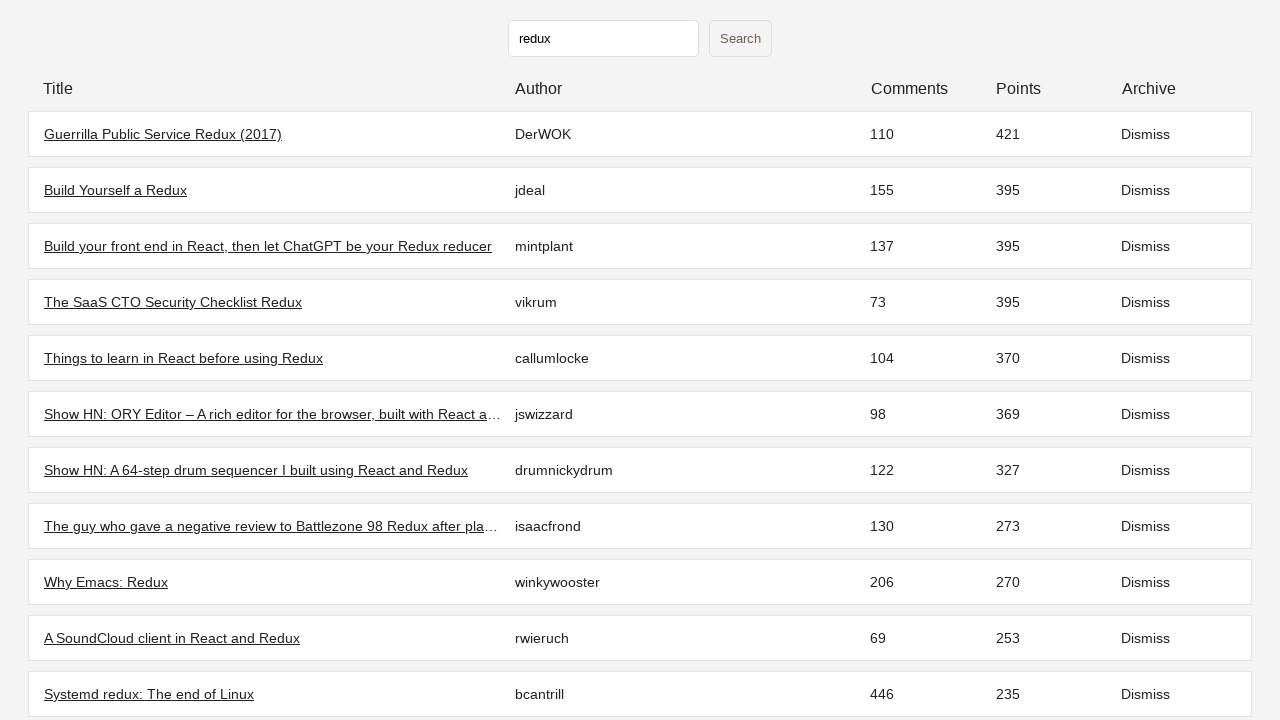

Initial stories loaded on Hacker News clone
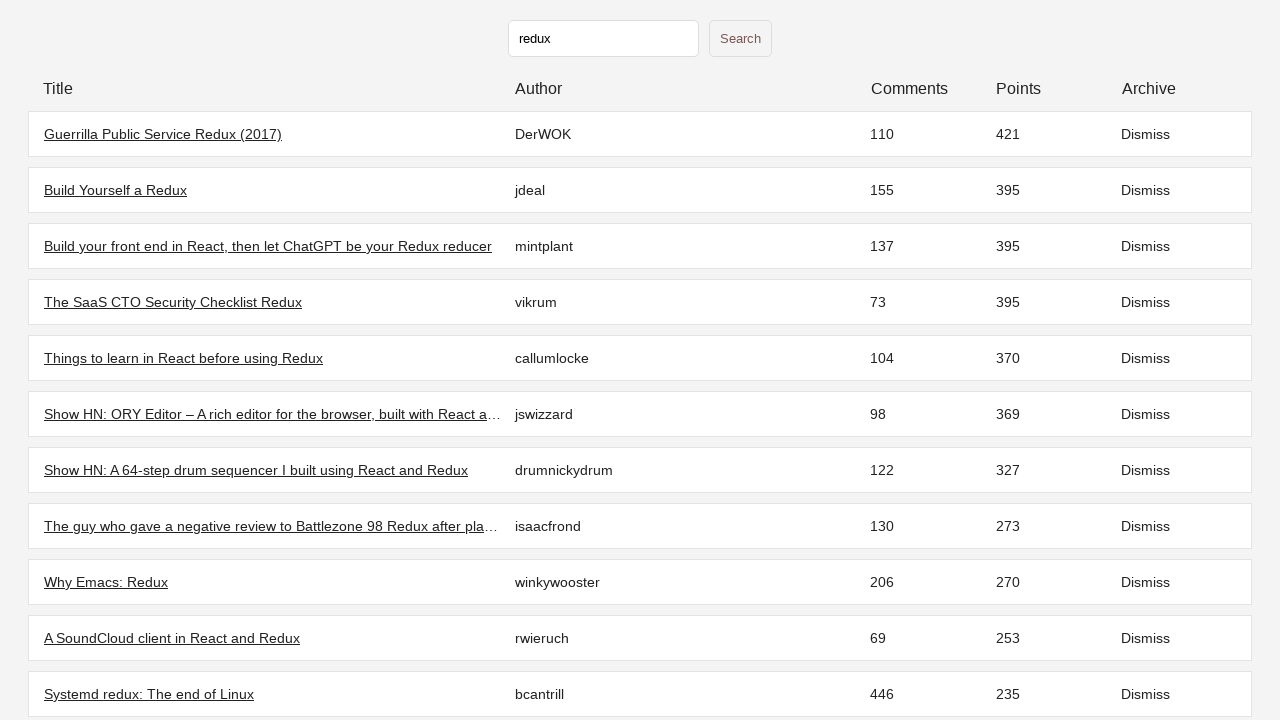

Filled search input with 'cypress' on input[type='text']
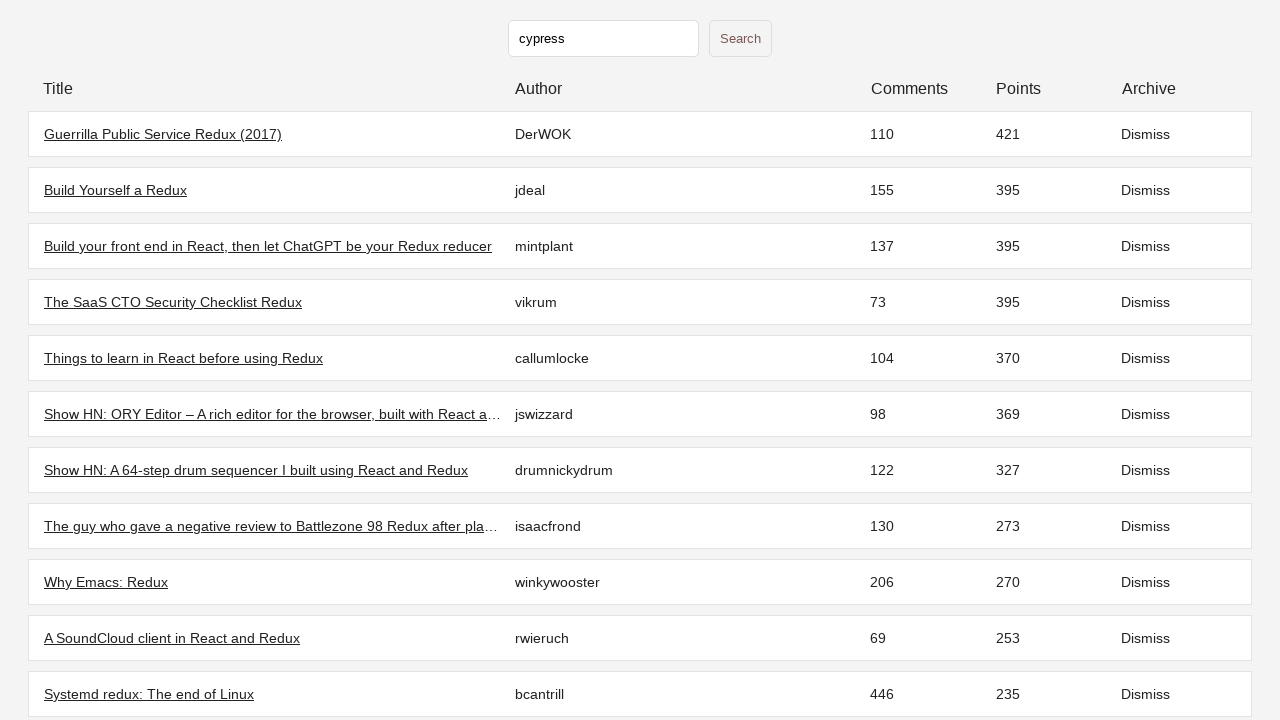

Pressed Enter to submit search for 'cypress'
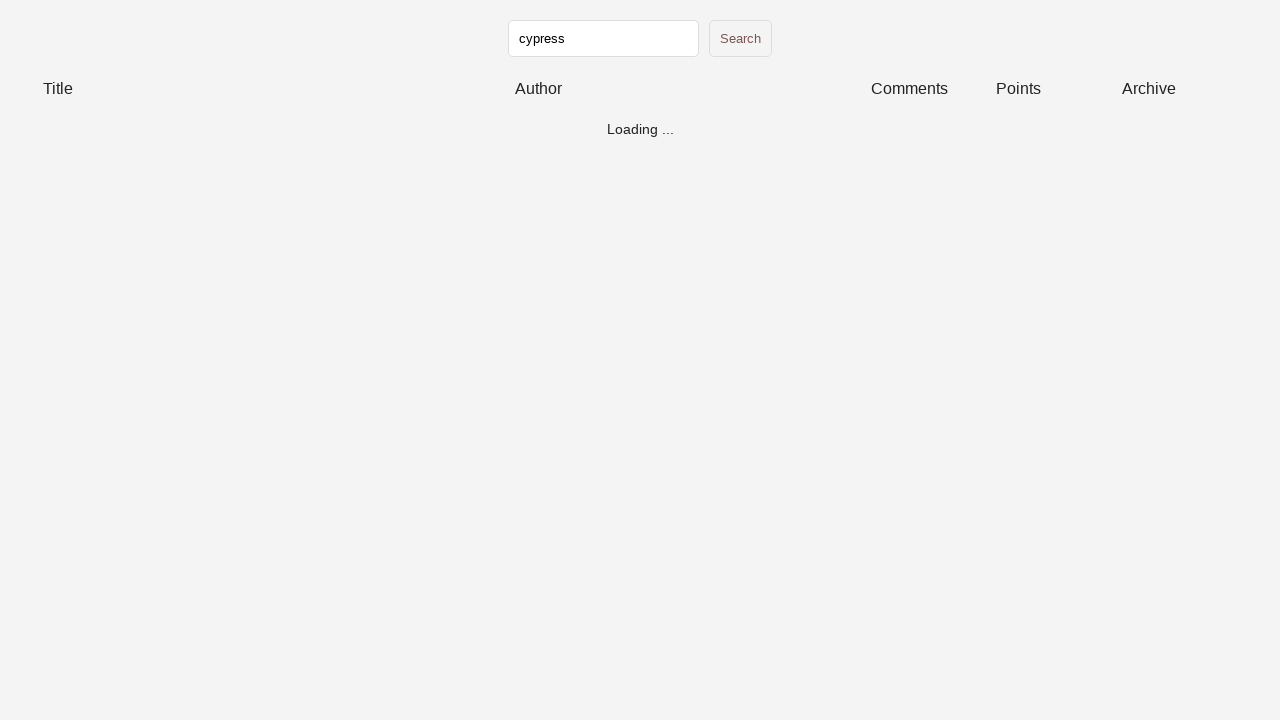

Search results loaded after searching for 'cypress'
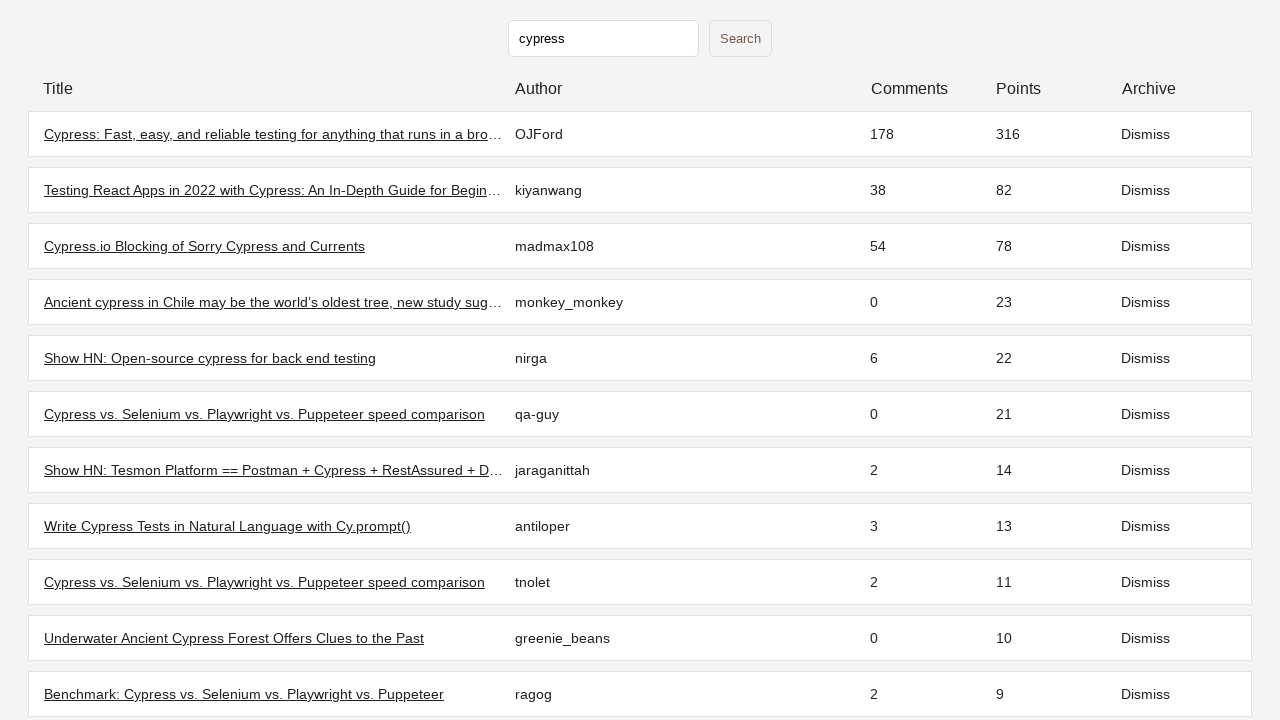

Verified that at least one search result row exists
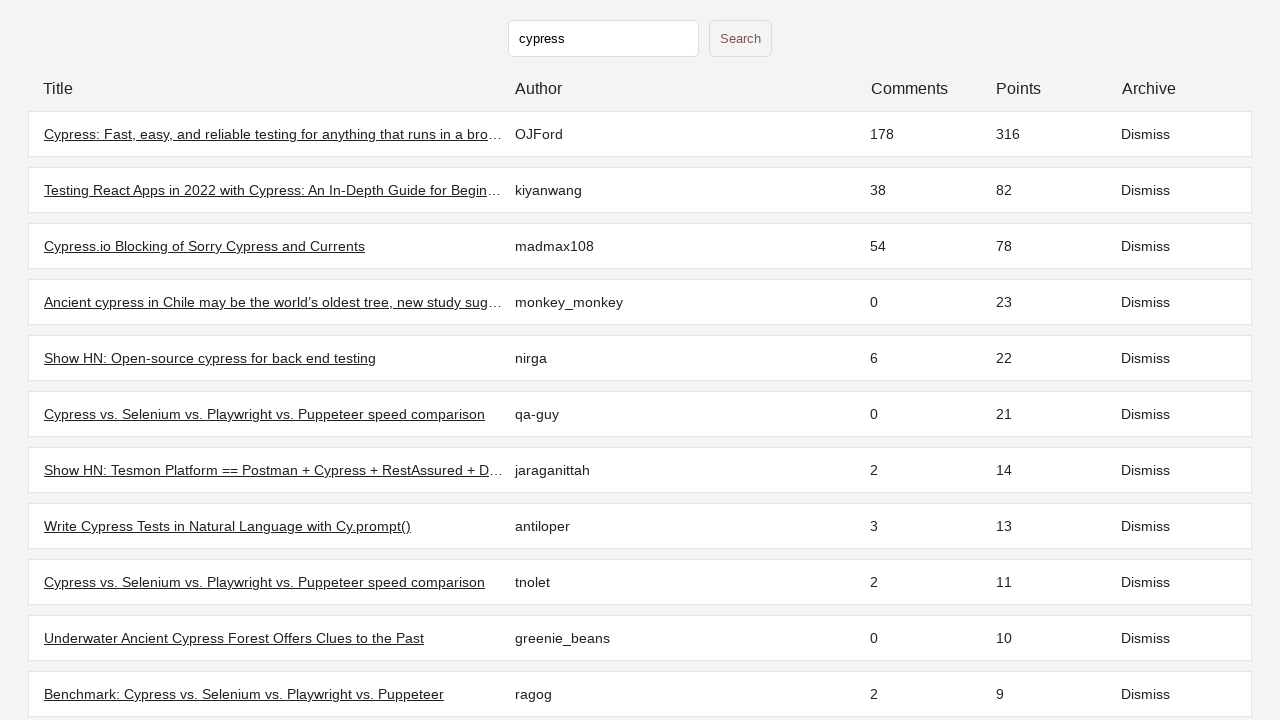

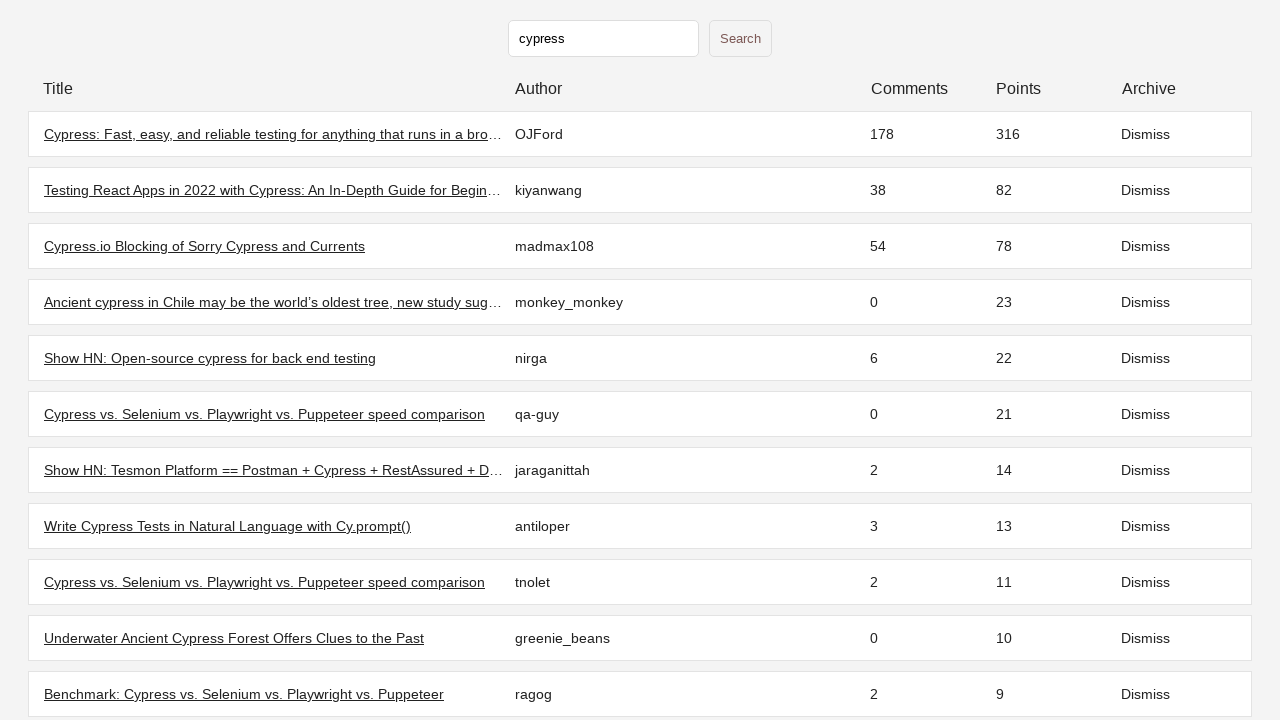